Tests JavaScript prompt alert functionality by switching to iframe, triggering a prompt alert, entering text, and accepting it

Starting URL: https://www.w3schools.com/jsref/tryit.asp?filename=tryjsref_prompt

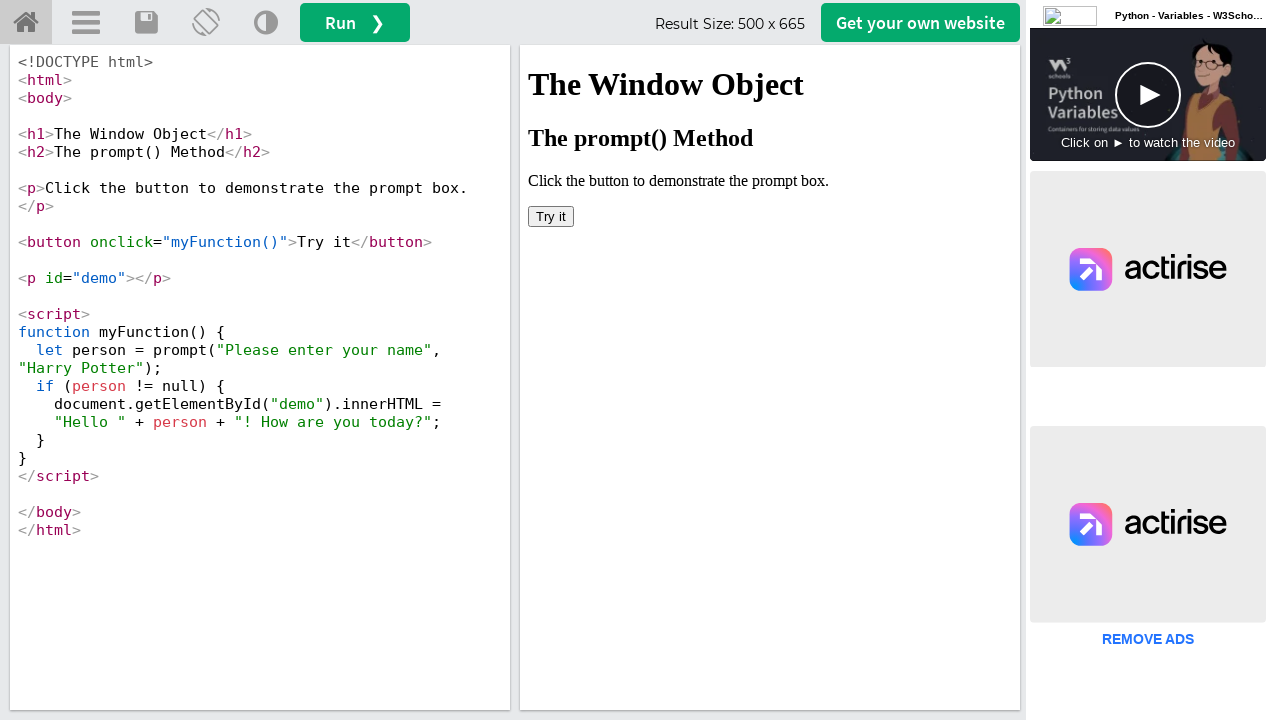

Located iframe with ID 'iframeResult' containing the demo
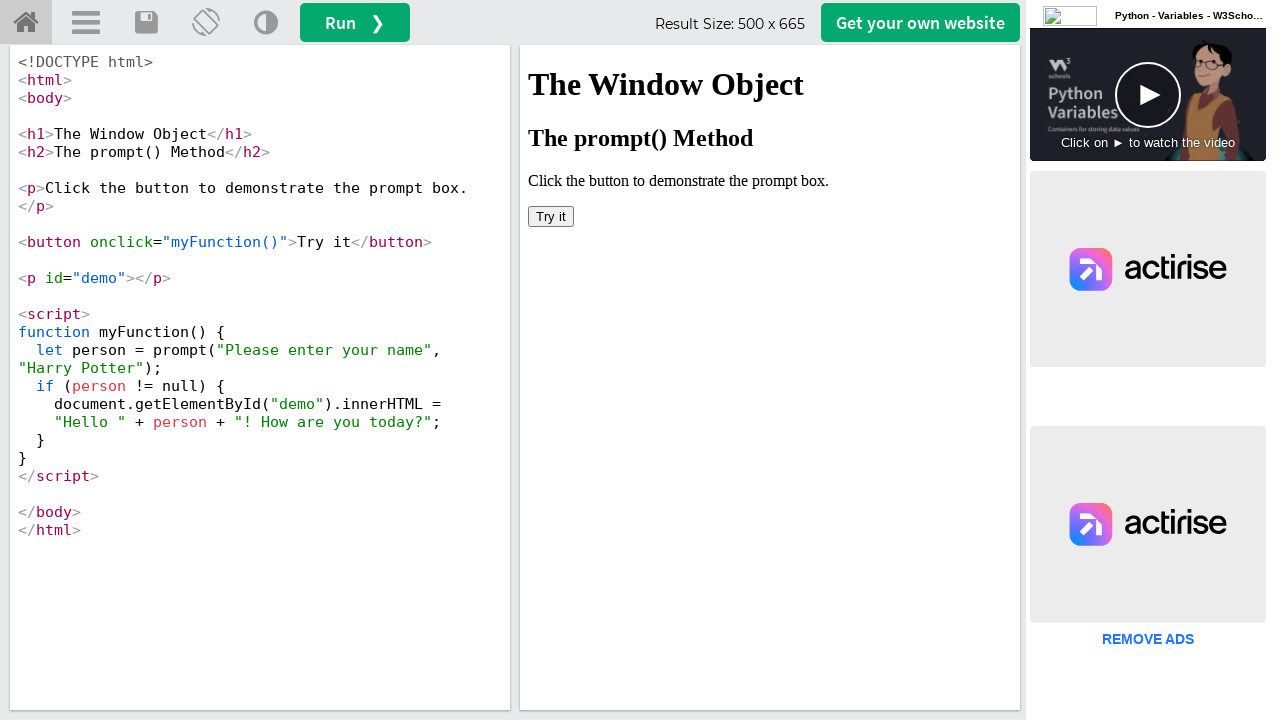

Clicked button to trigger initial prompt alert at (551, 216) on #iframeResult >> internal:control=enter-frame >> xpath=/html/body/button
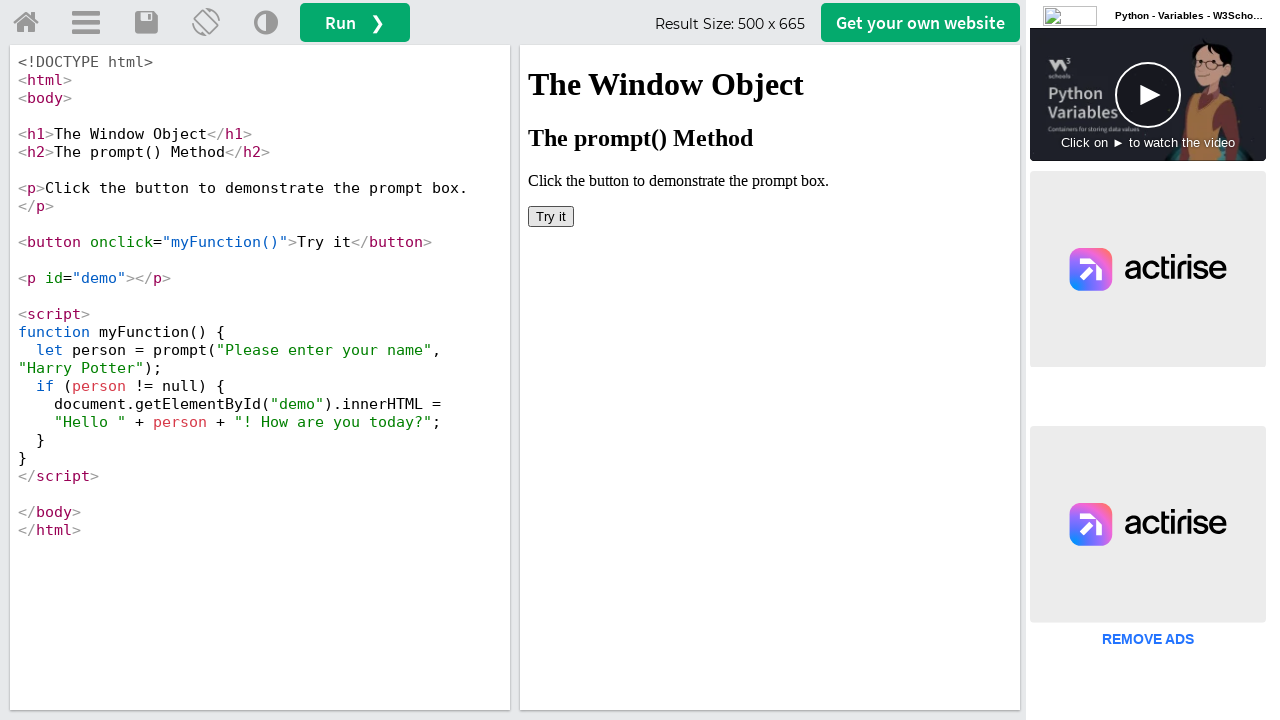

Registered dialog handler to accept prompts with text 'John Smith'
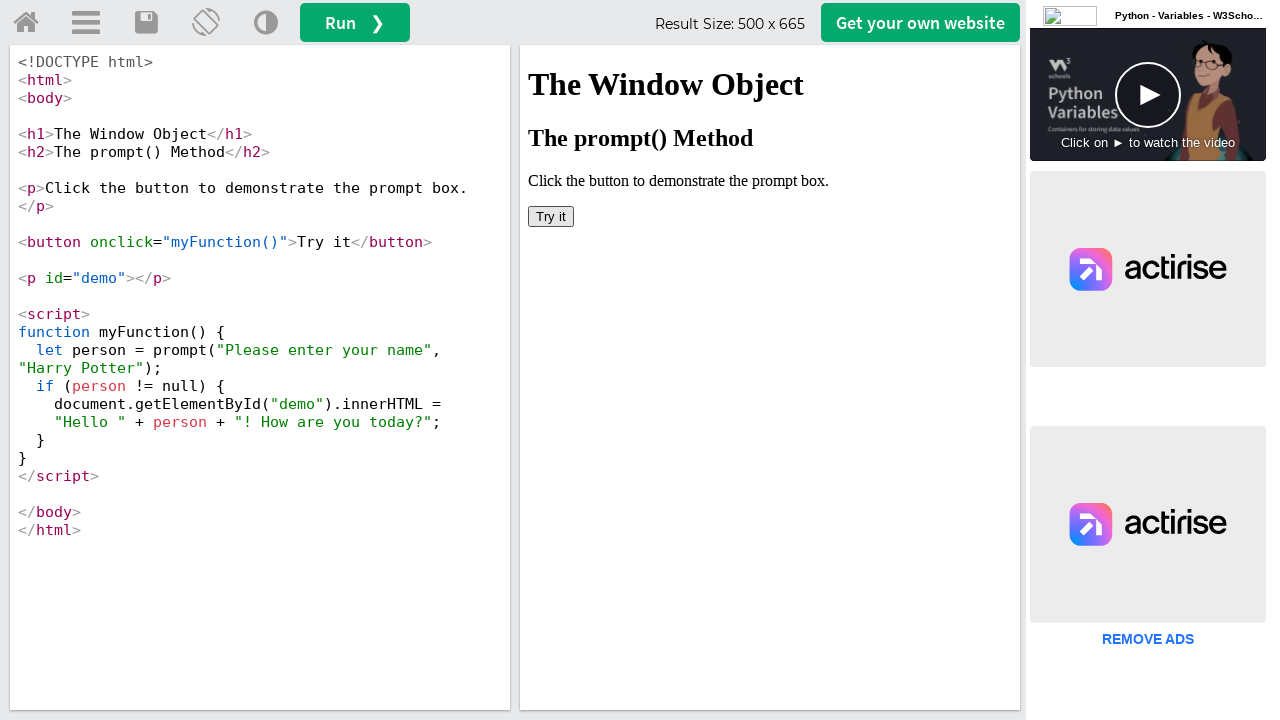

Clicked button again to trigger prompt alert with handler active at (551, 216) on #iframeResult >> internal:control=enter-frame >> xpath=/html/body/button
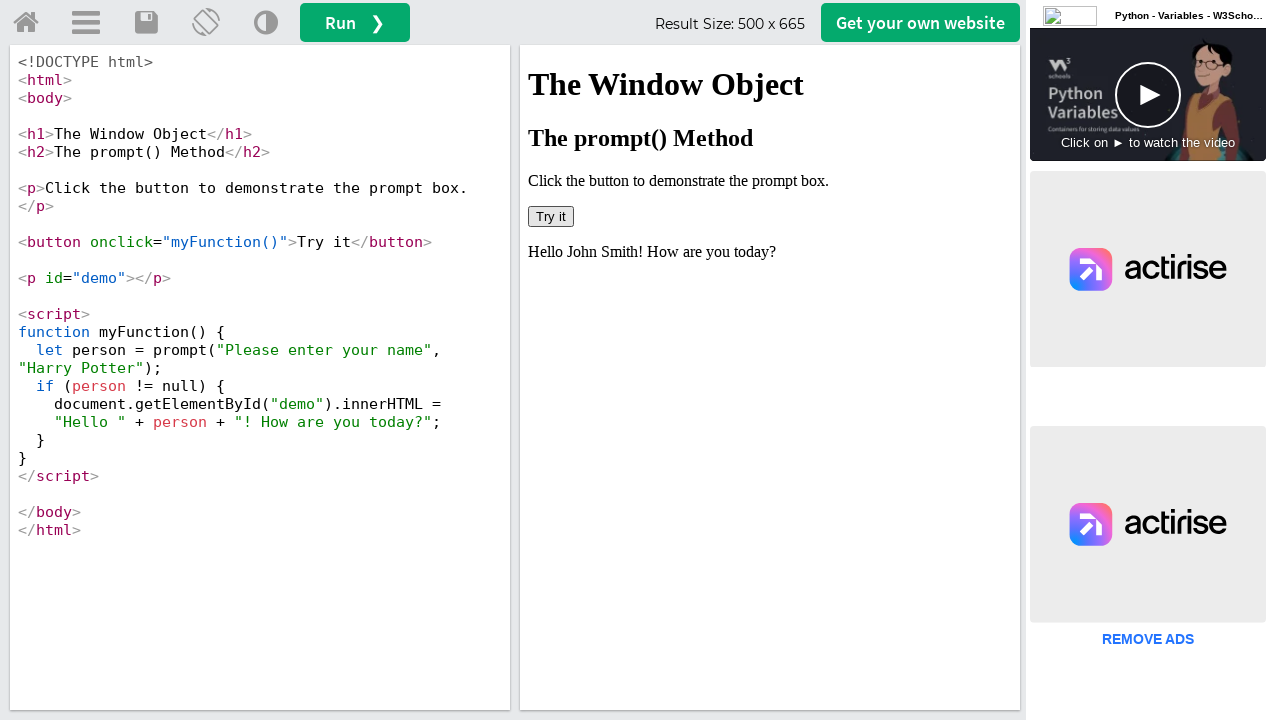

Test completed: JavaScript prompt alert successfully handled and accepted with text 'John Smith'
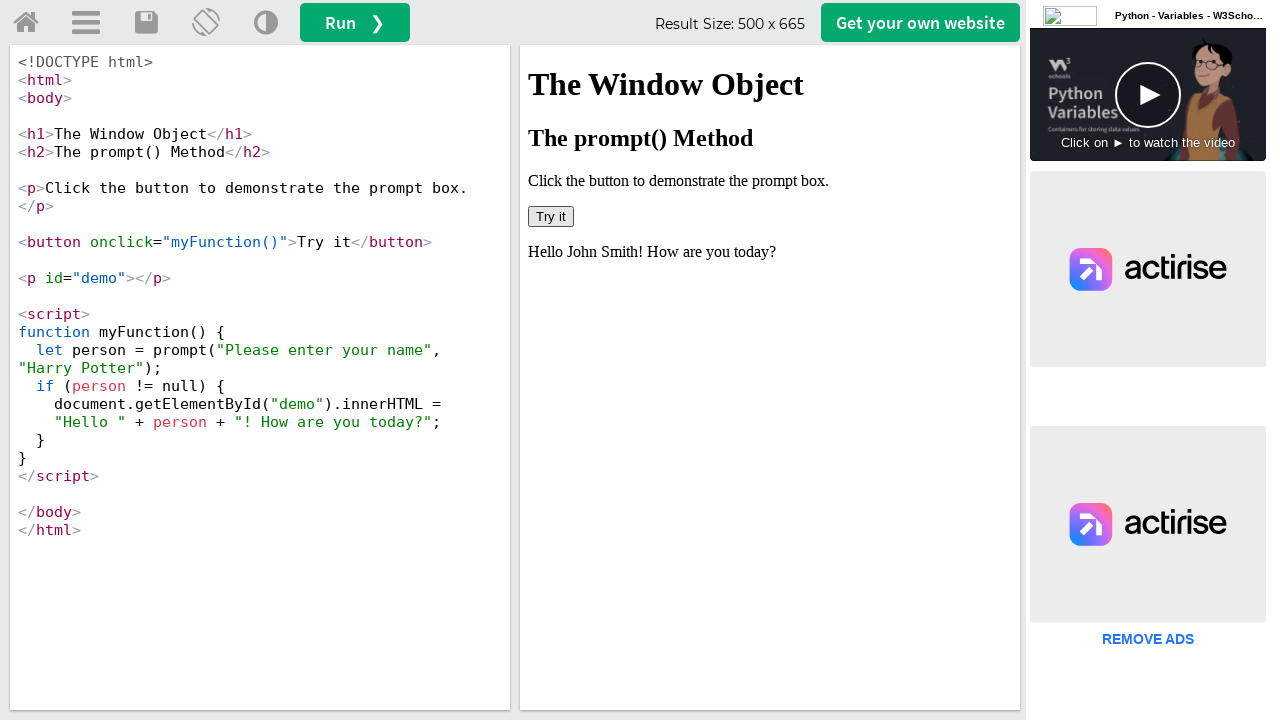

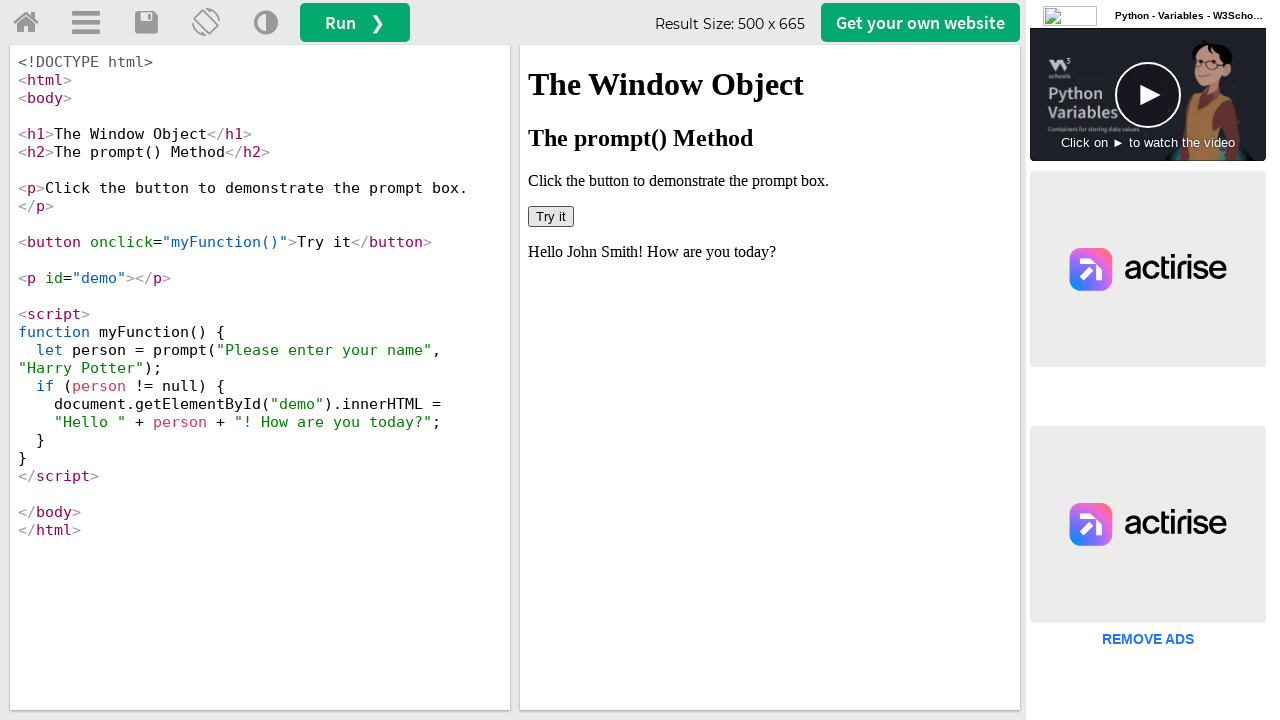